Tests various button properties and interactions on the LeafGround button testing page, including clicking buttons, checking if buttons are enabled, and verifying button positions and styling

Starting URL: https://leafground.com/button.xhtml

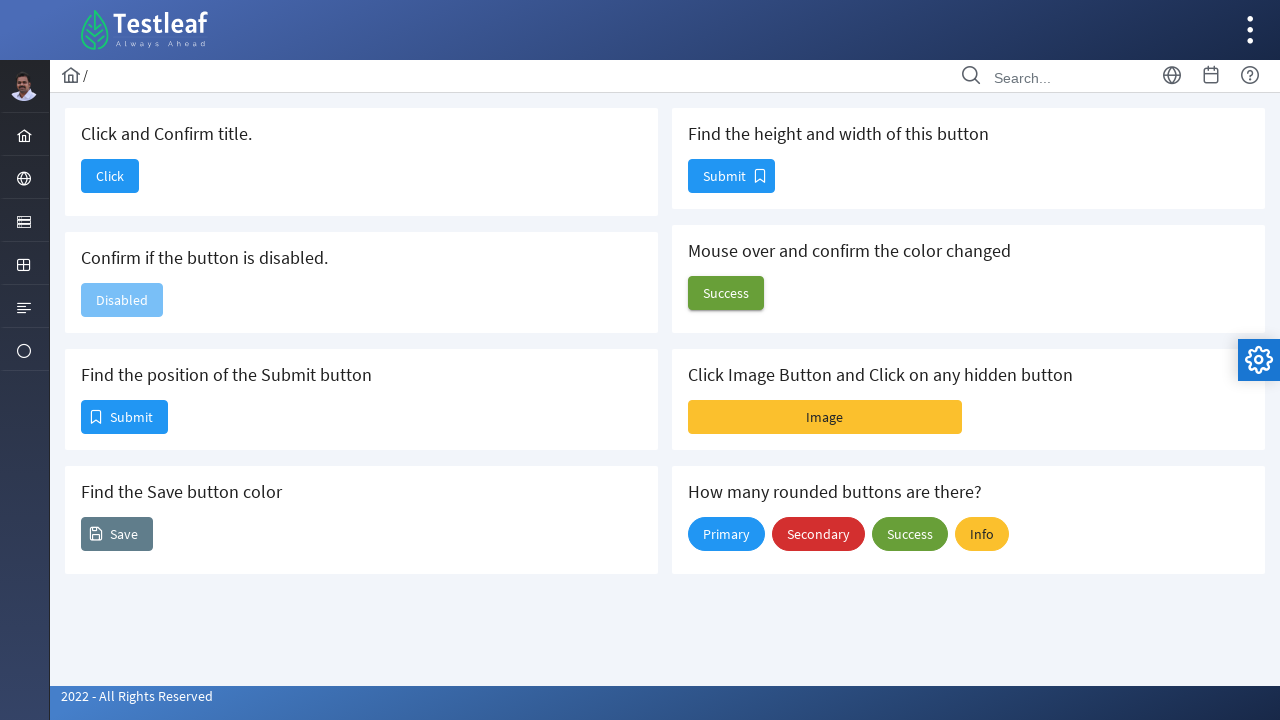

Clicked the first button to navigate to dashboard at (110, 176) on xpath=//span[@class='ui-button-text ui-c']
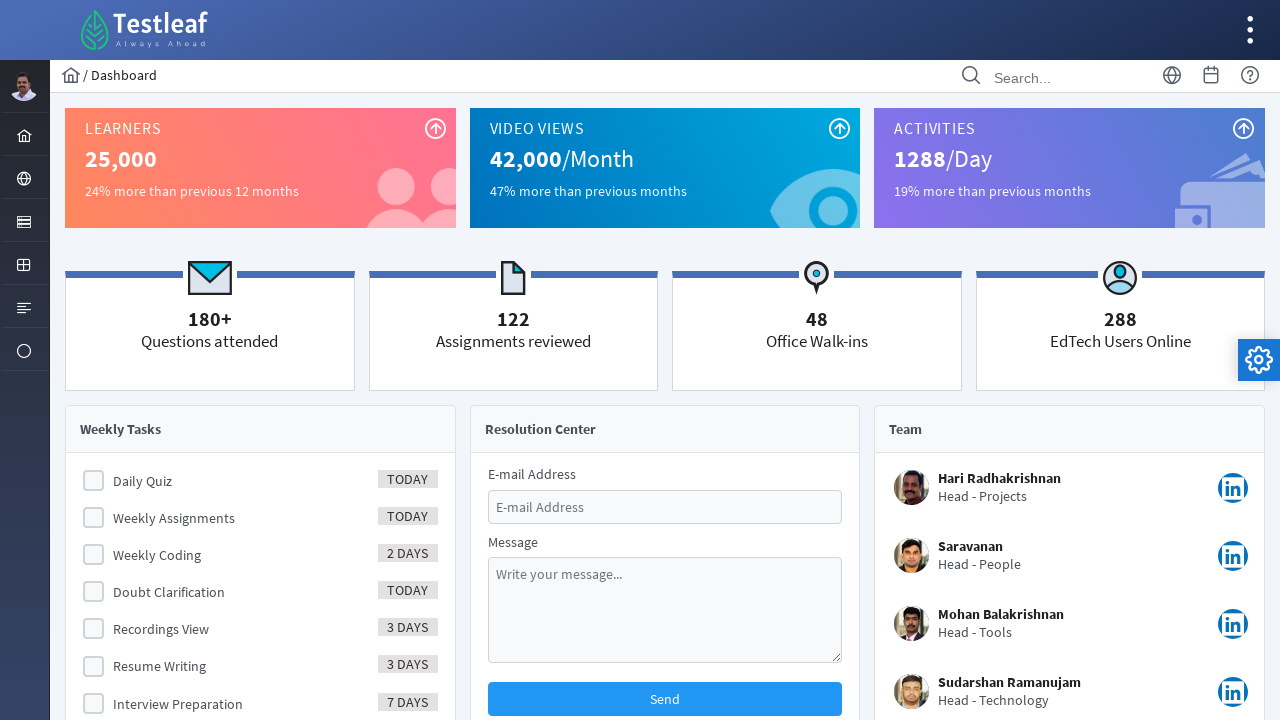

Waited for page load state after navigation
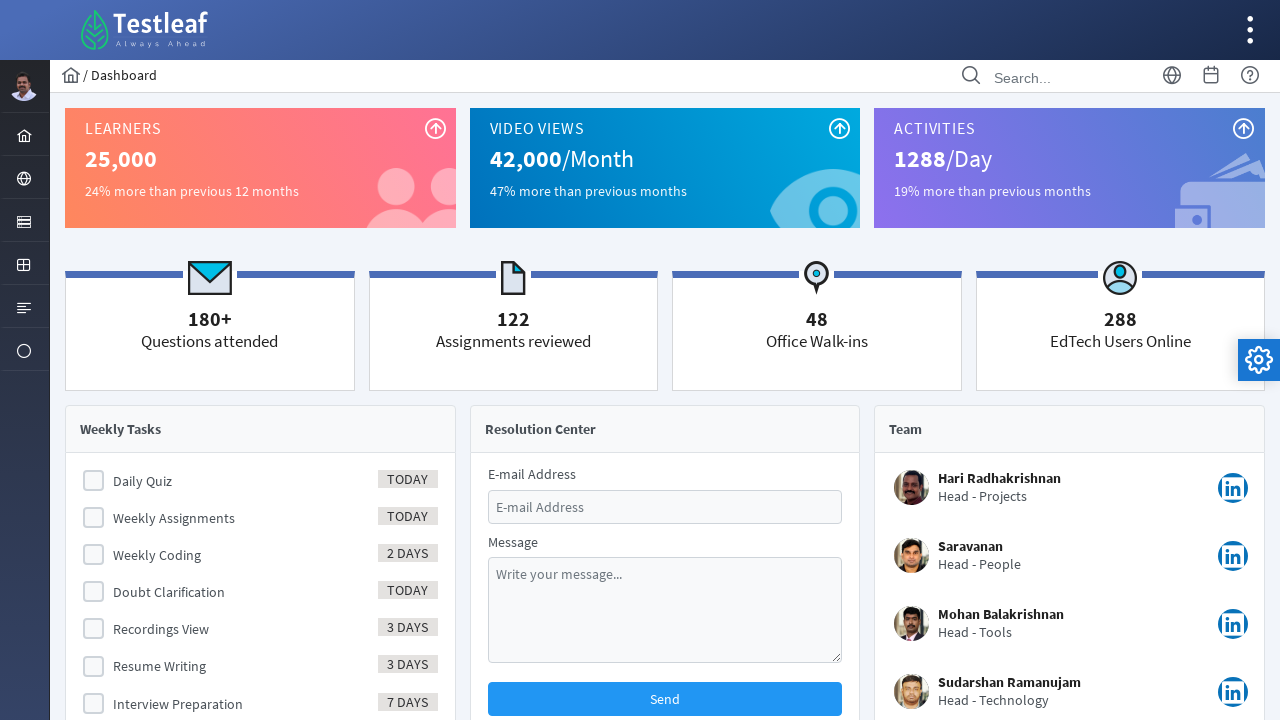

Verified that page title contains 'Dashboard'
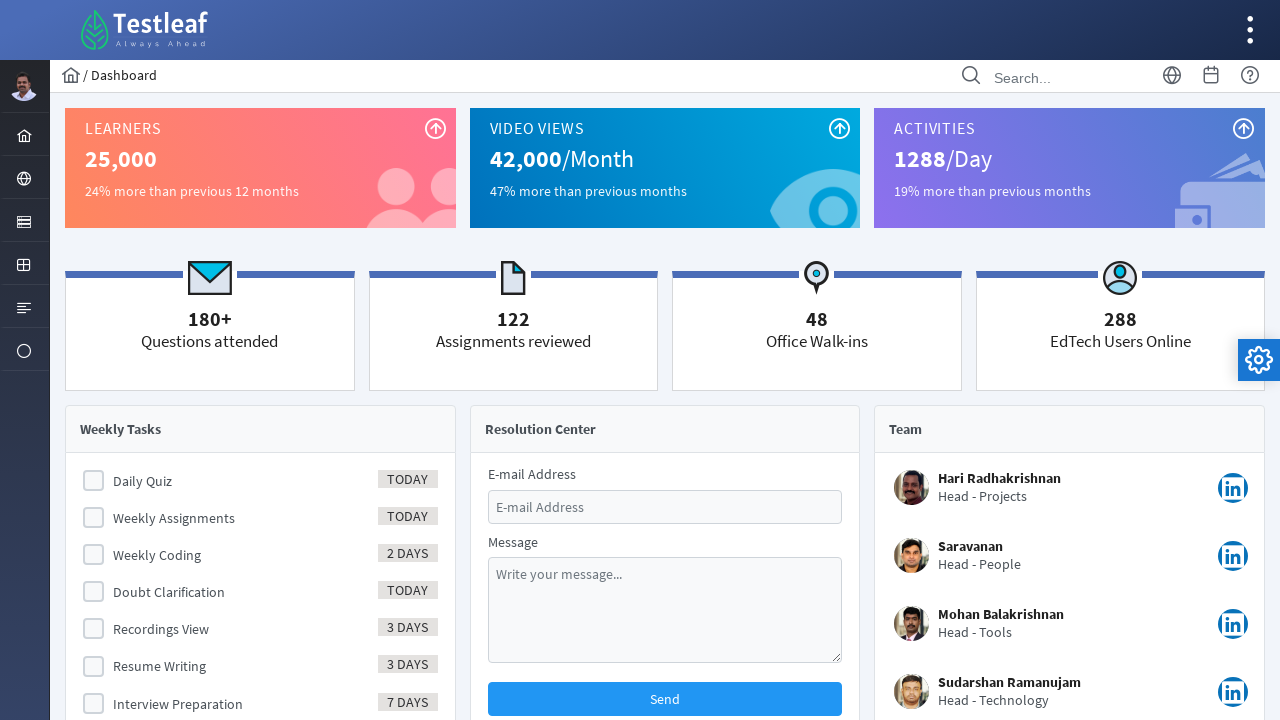

Navigated back to the button page
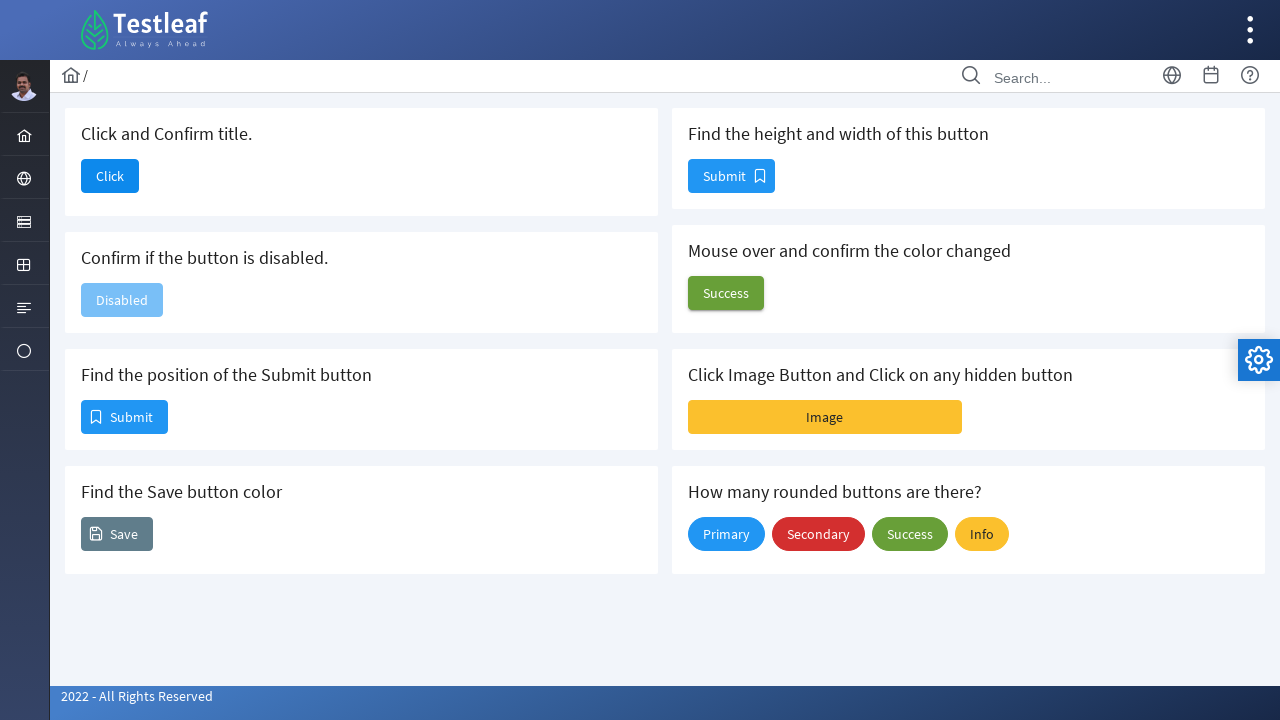

Located the second button element
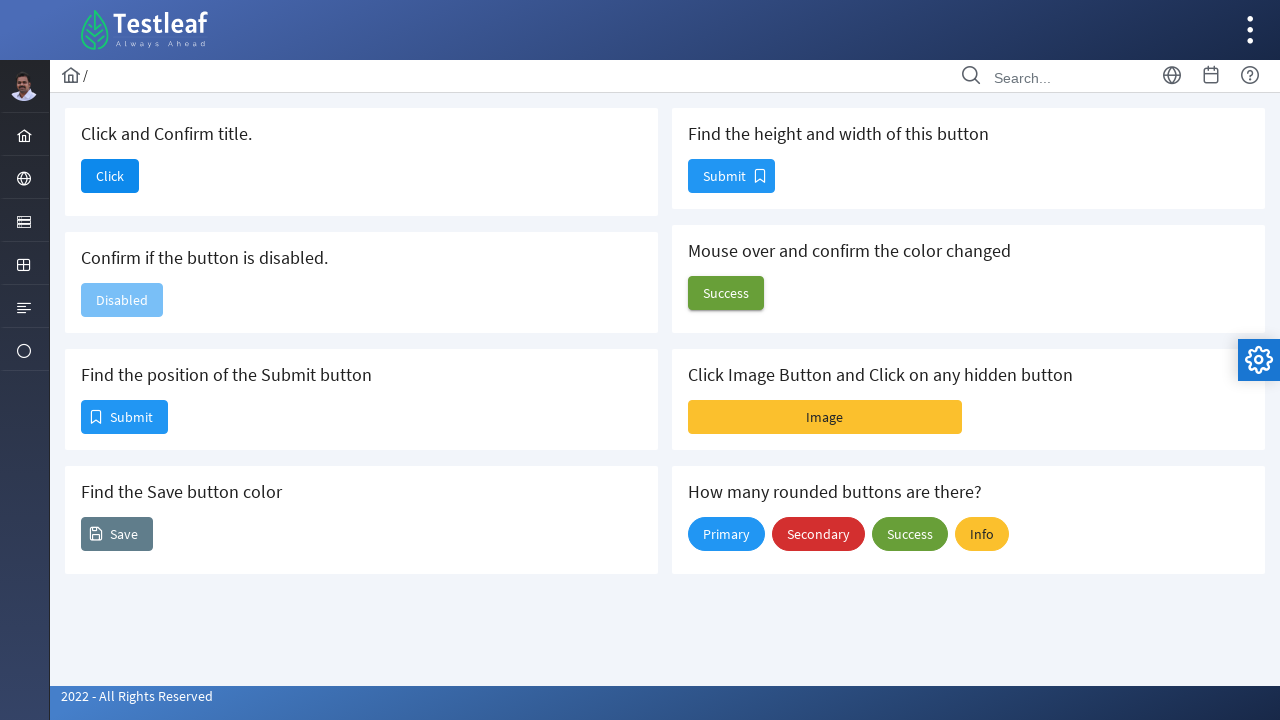

Checked if second button is enabled: False
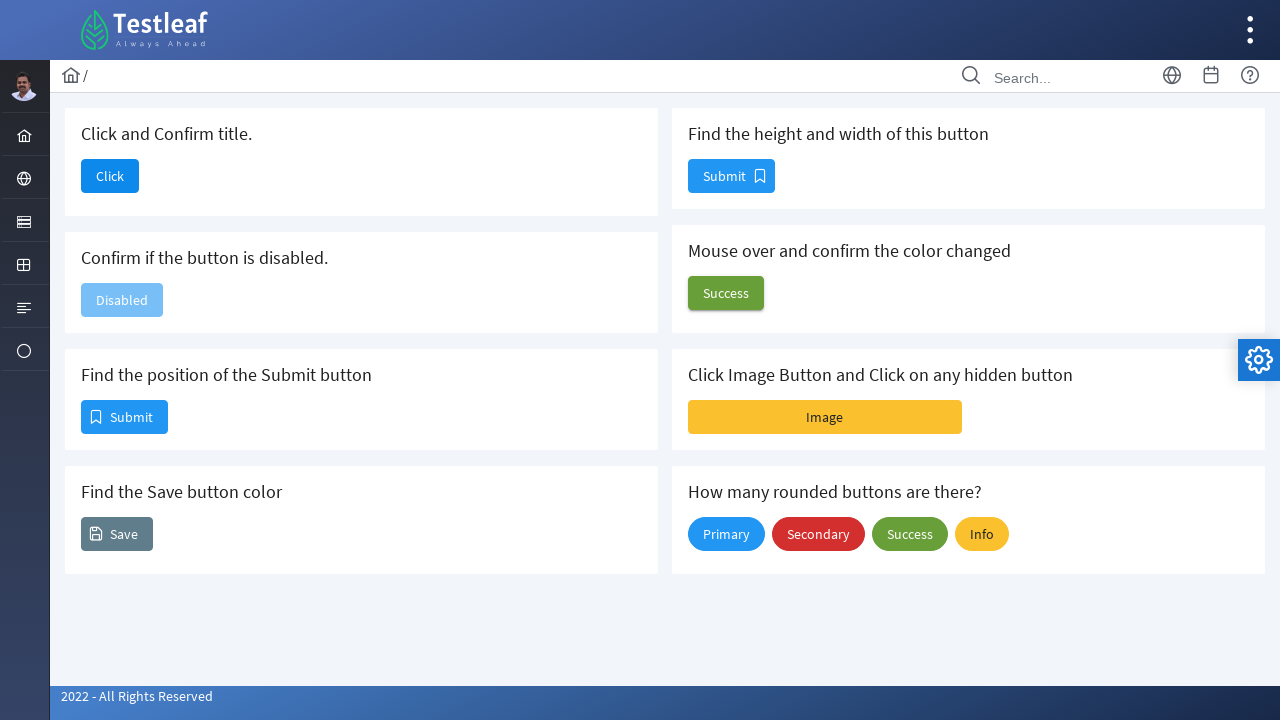

Located the third button element
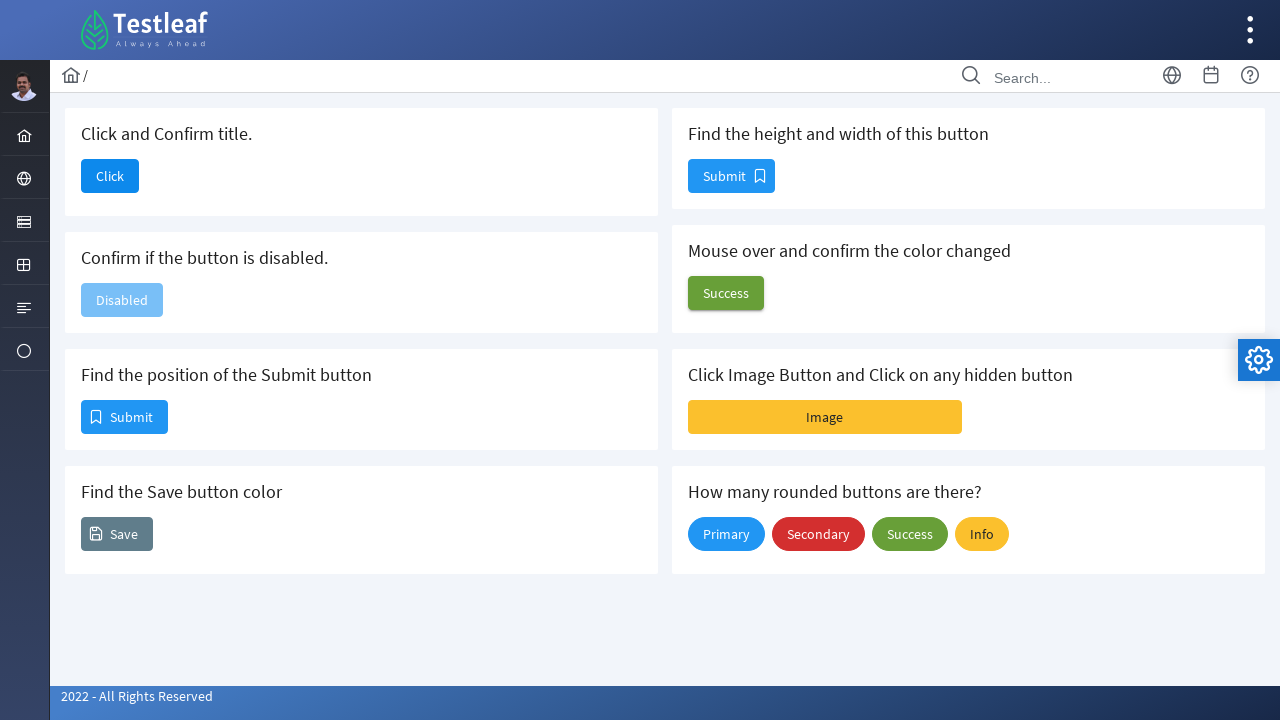

Retrieved bounding box of third button
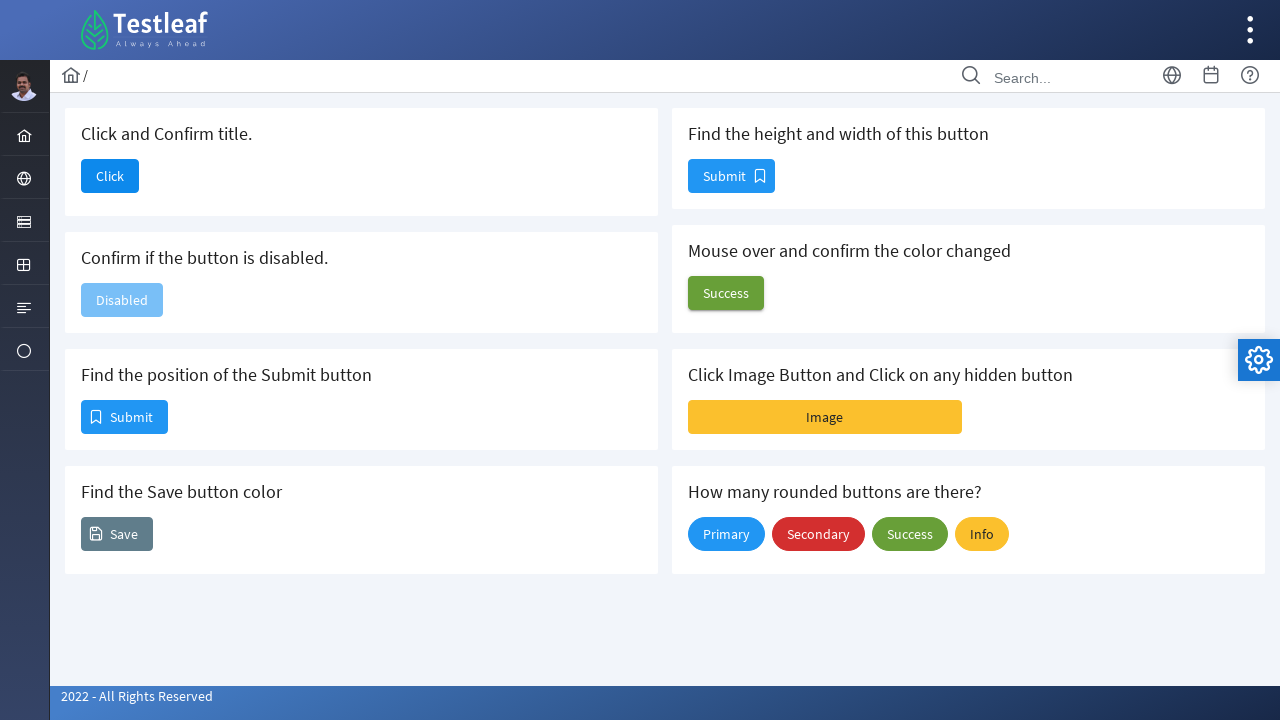

Located the fourth button element
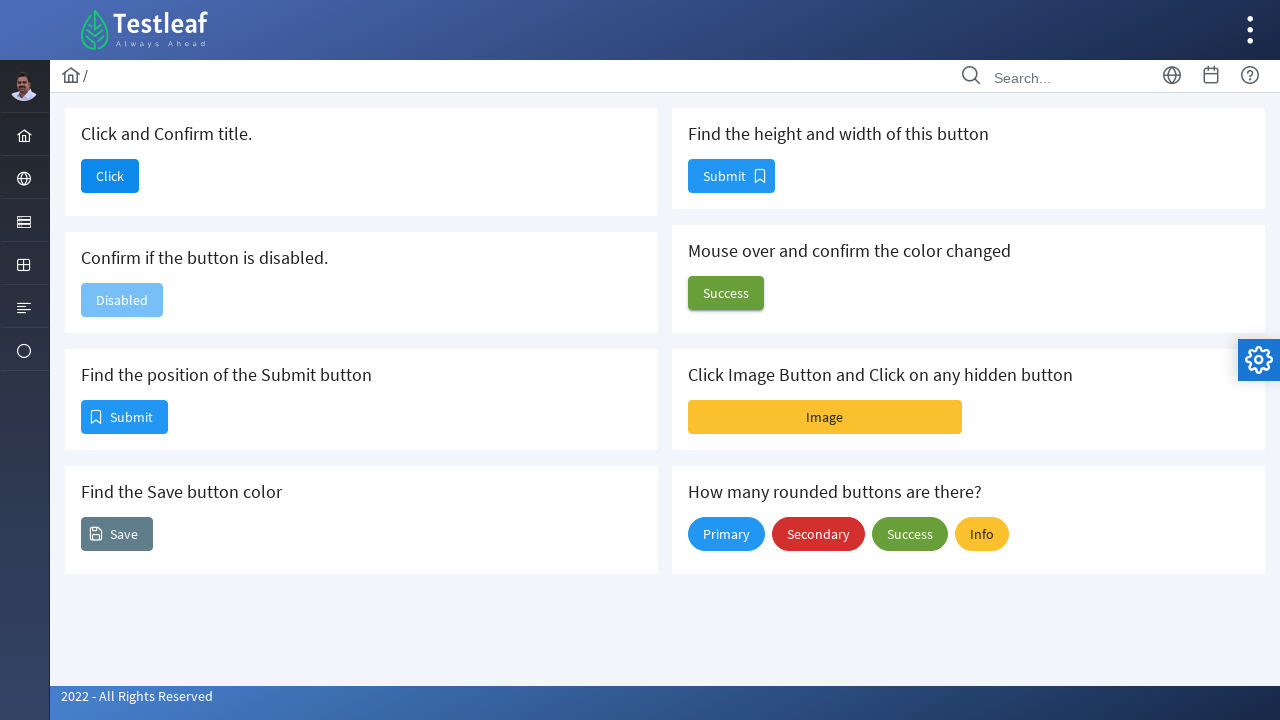

Retrieved background color of fourth button: rgb(96, 125, 139)
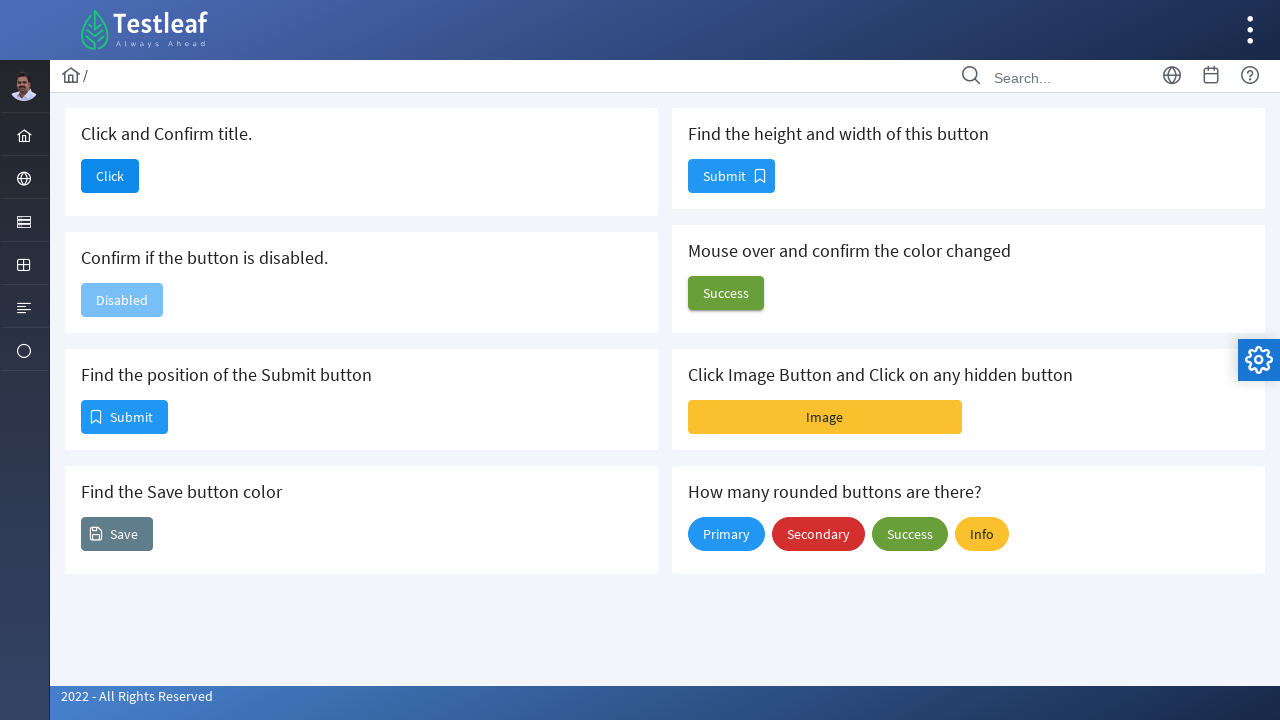

Located the fifth button element
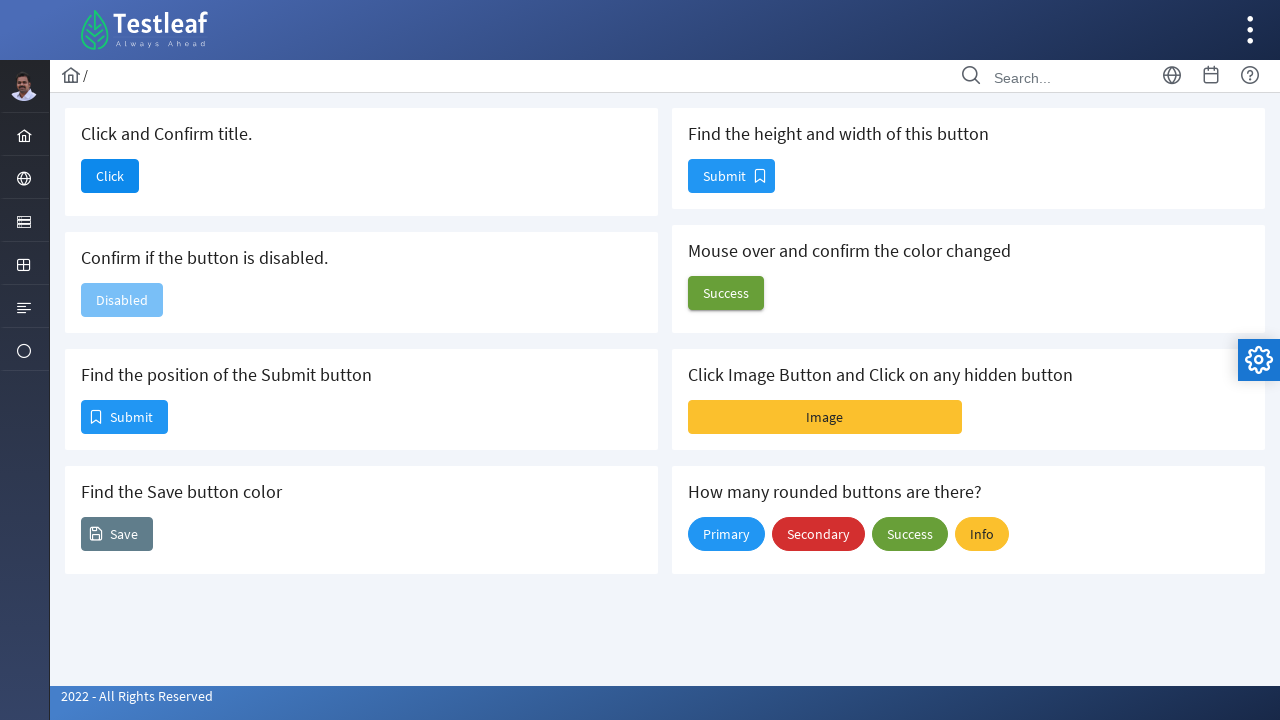

Retrieved bounding box of fifth button
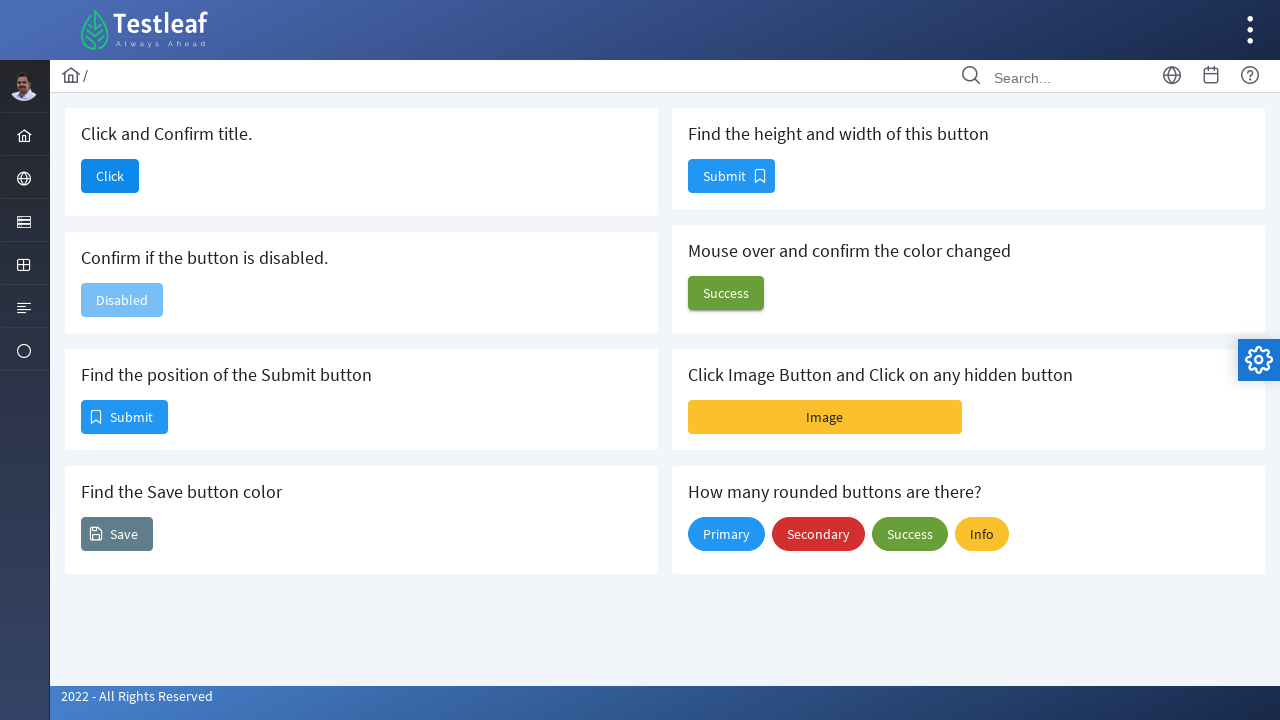

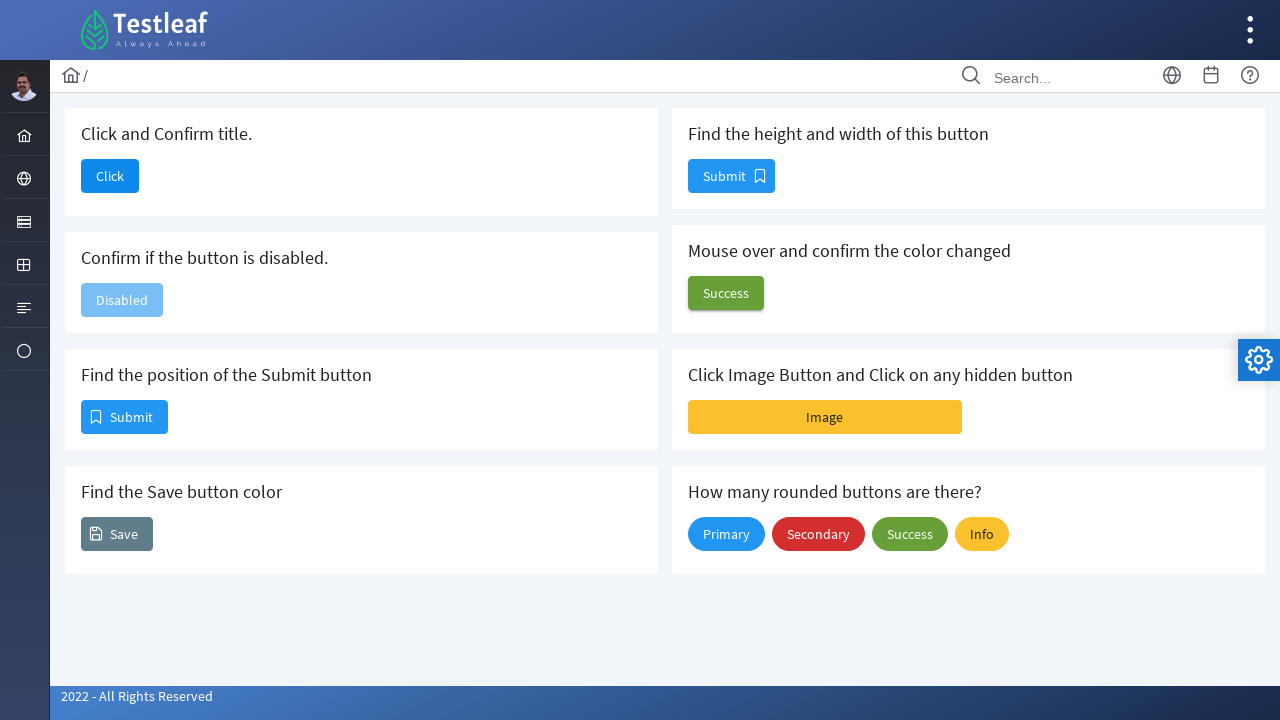